Tests form submission with name and date fields, verifying successful validation with date 30/08/2004

Starting URL: https://elenarivero.github.io/ejercicio3/index.html

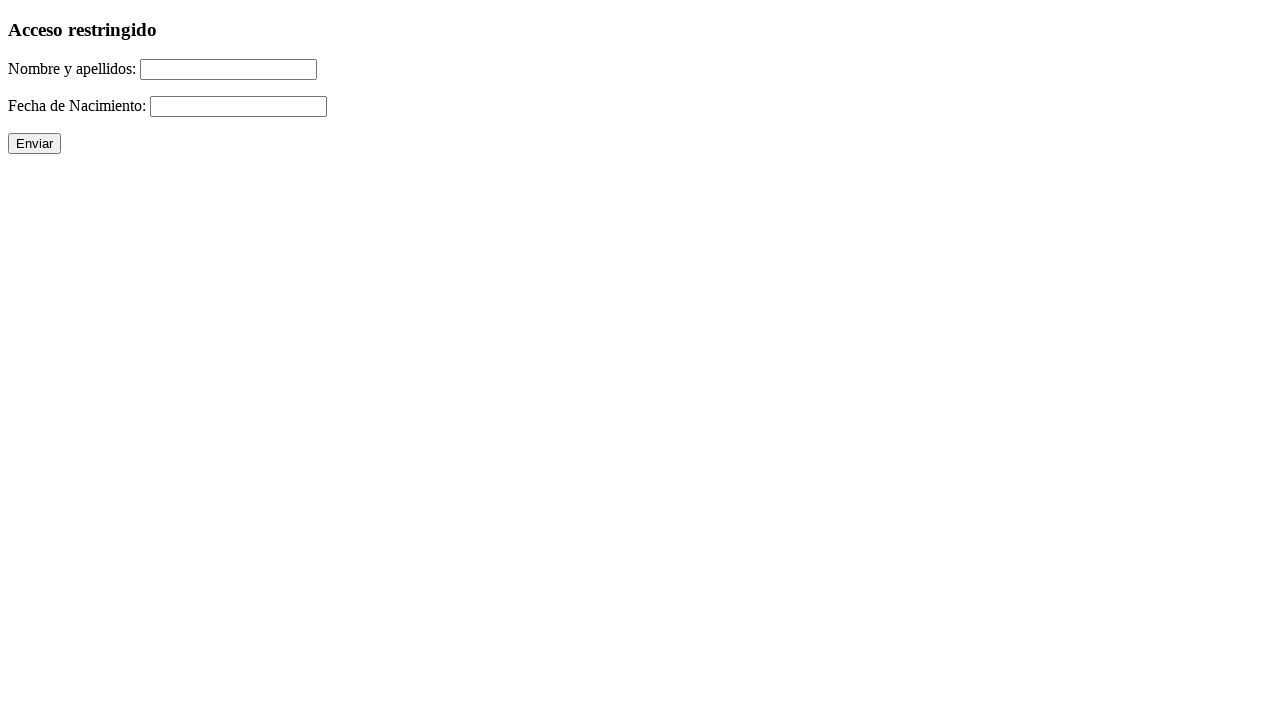

Filled name field with 'Amaro Suarez' on #nomap
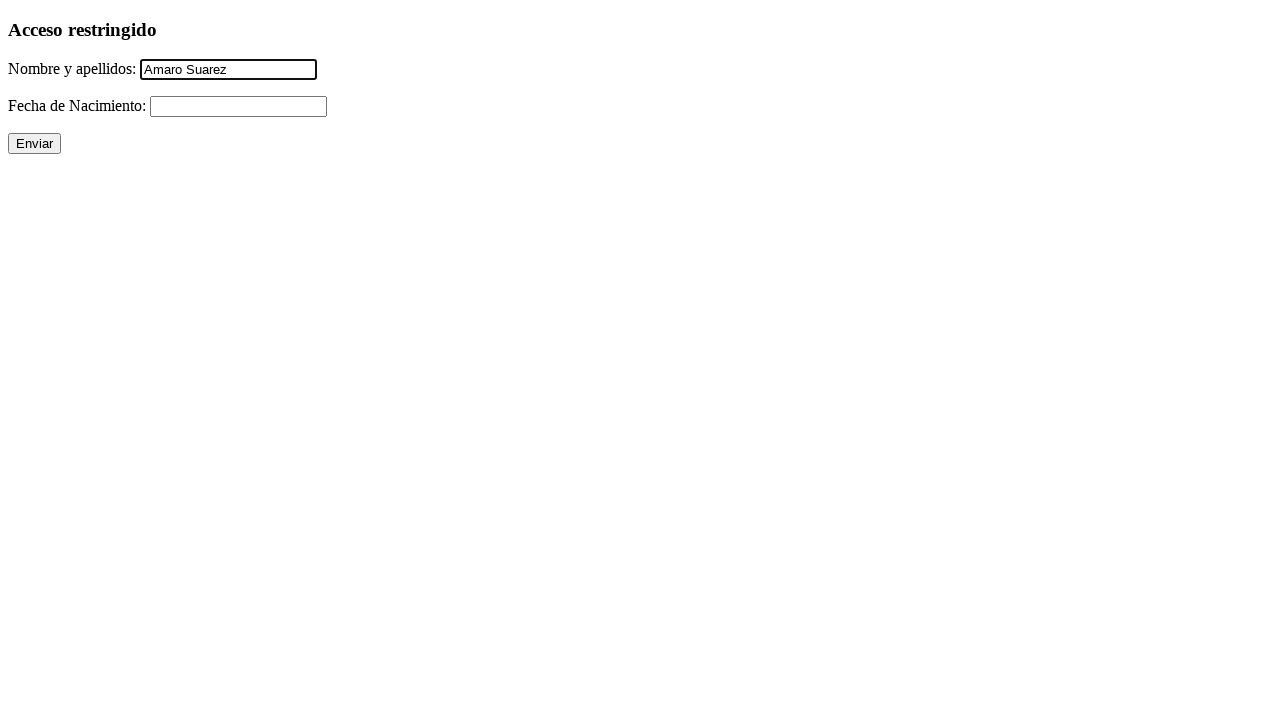

Filled date field with '30/08/2004' on #fecha
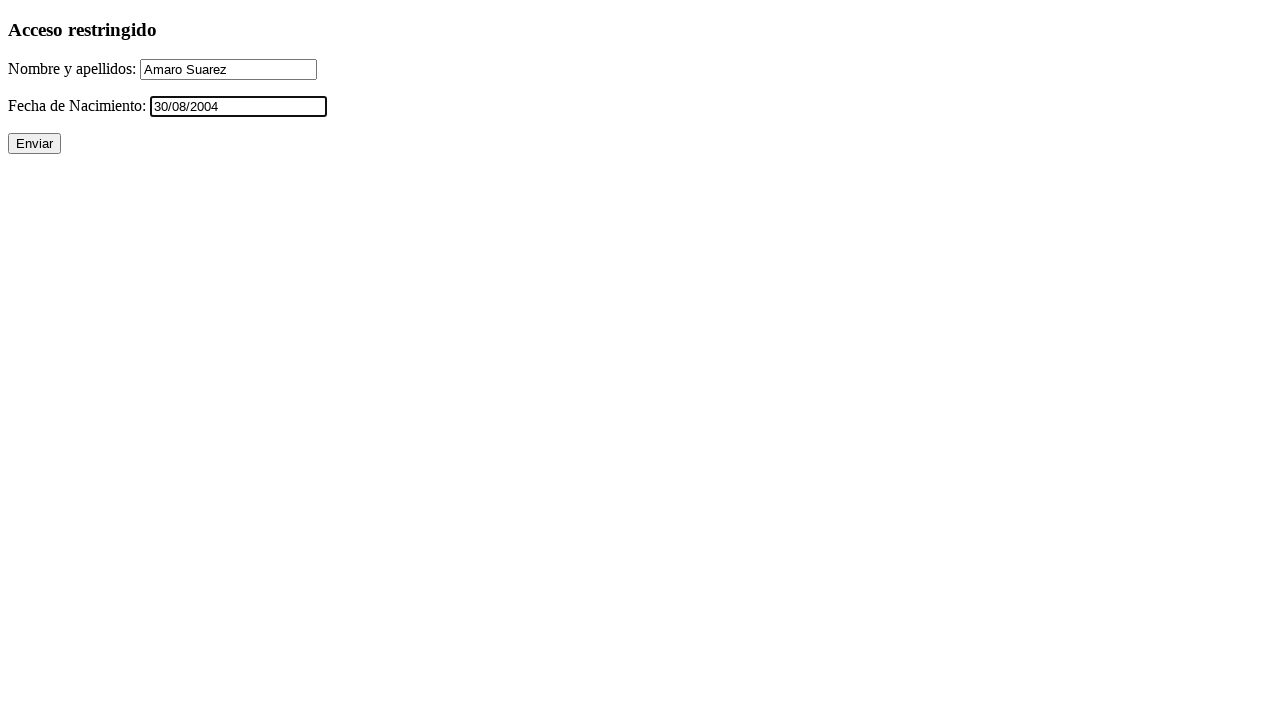

Clicked submit button to validate form at (34, 144) on xpath=//p/input[@type='submit']
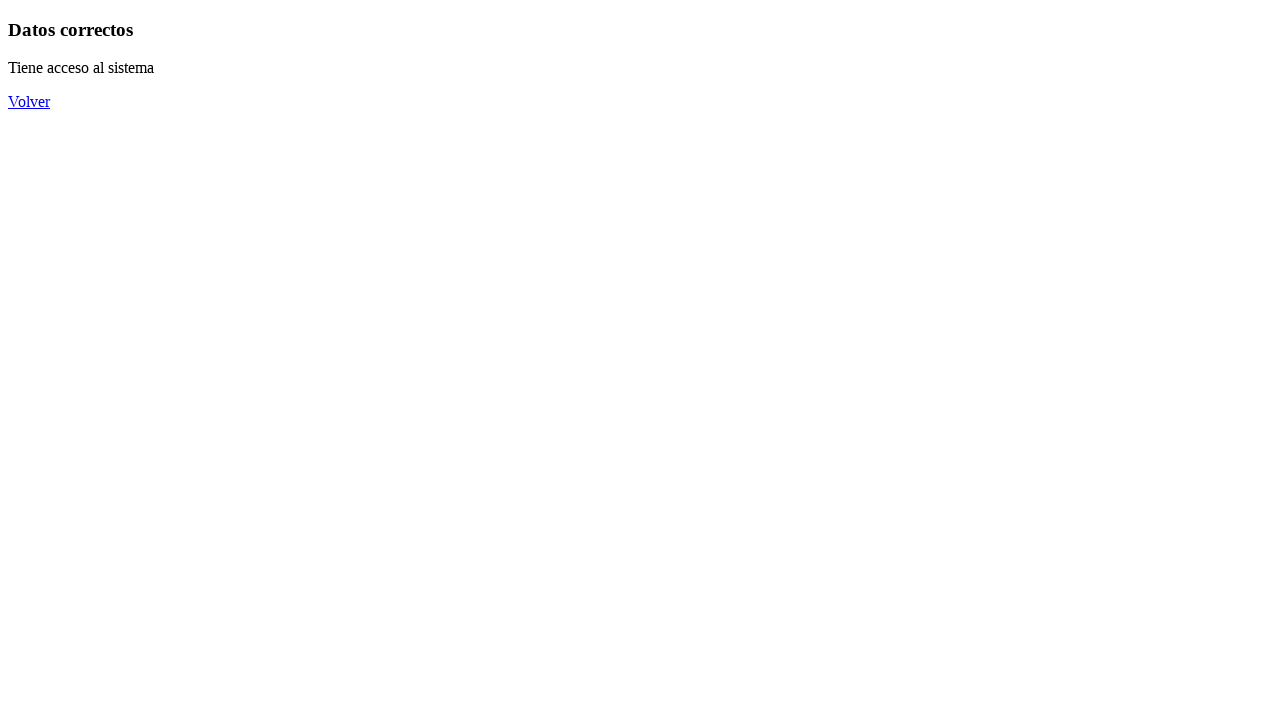

Validation result displayed in h3 element
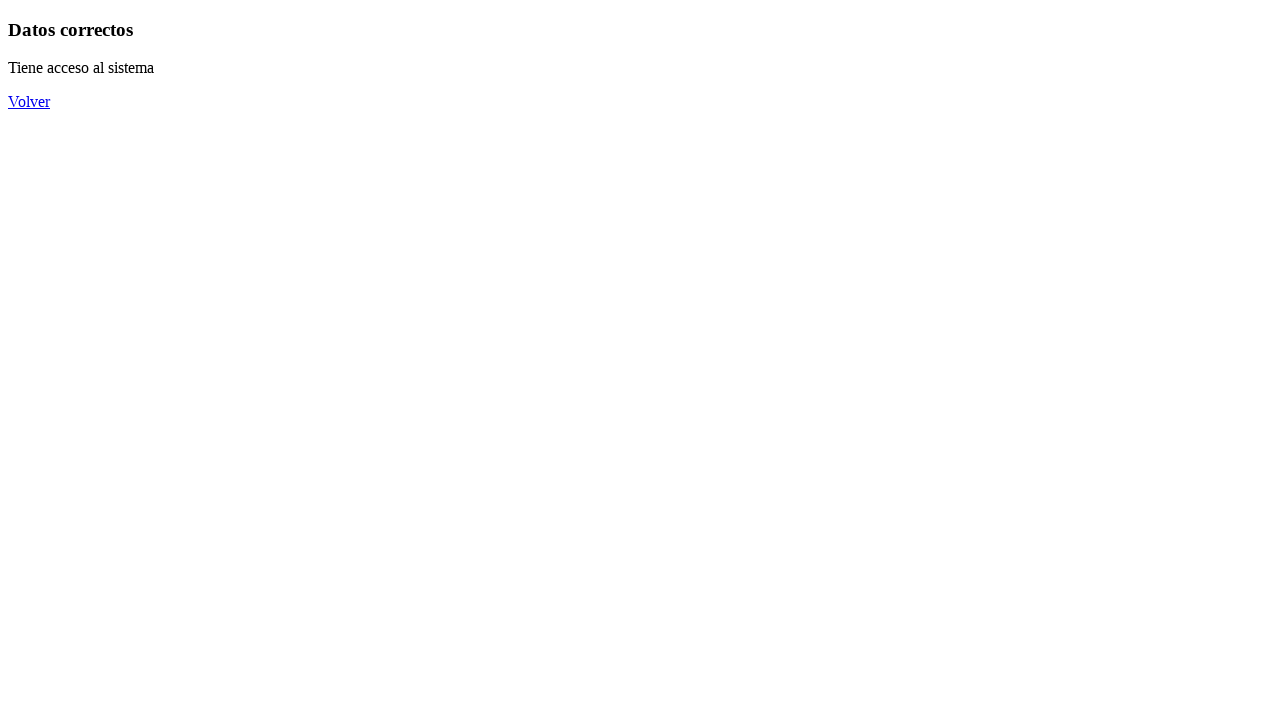

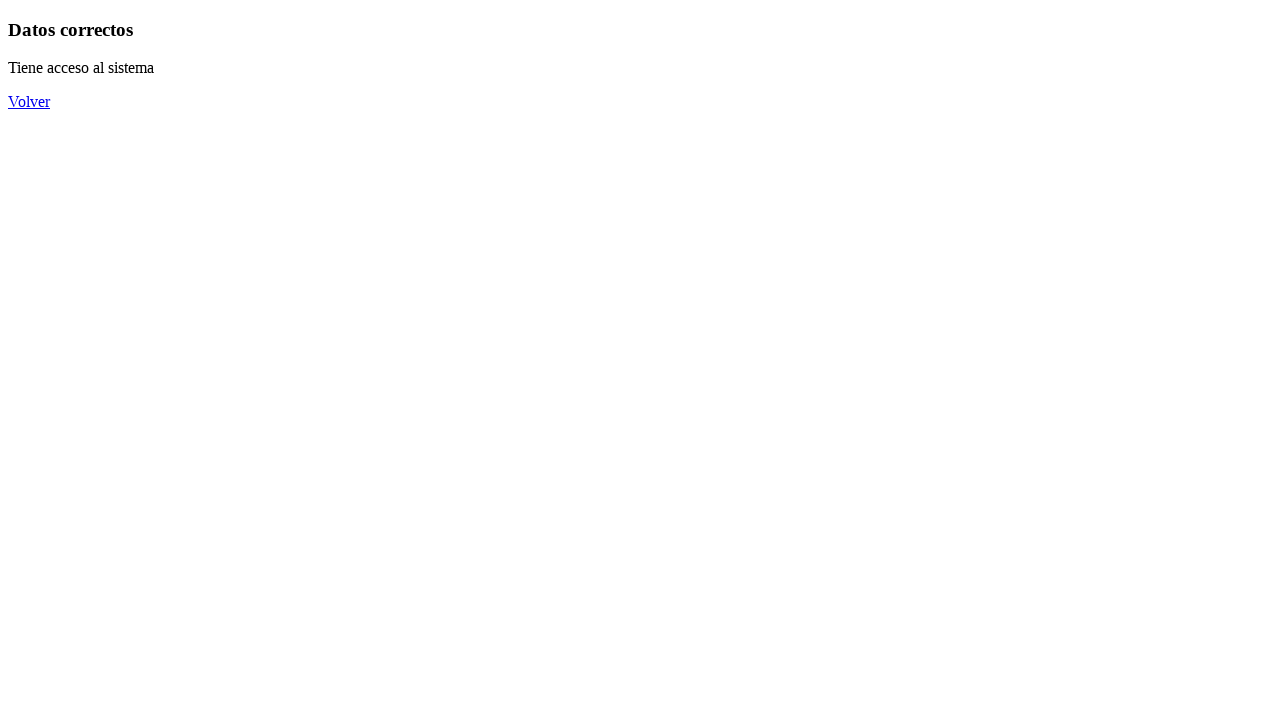